Tests table sorting by clicking the Email column header and verifying values are sorted in ascending order

Starting URL: http://the-internet.herokuapp.com/tables

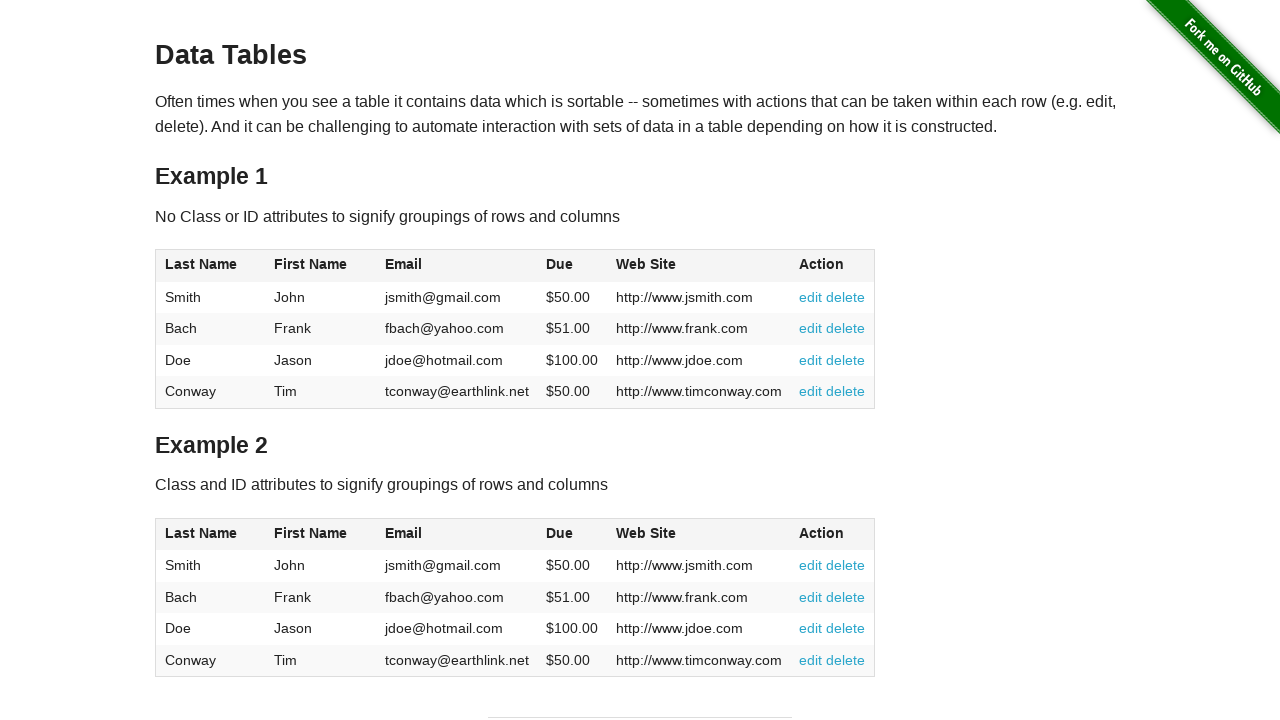

Clicked Email column header to sort table at (457, 266) on #table1 thead tr th:nth-of-type(3)
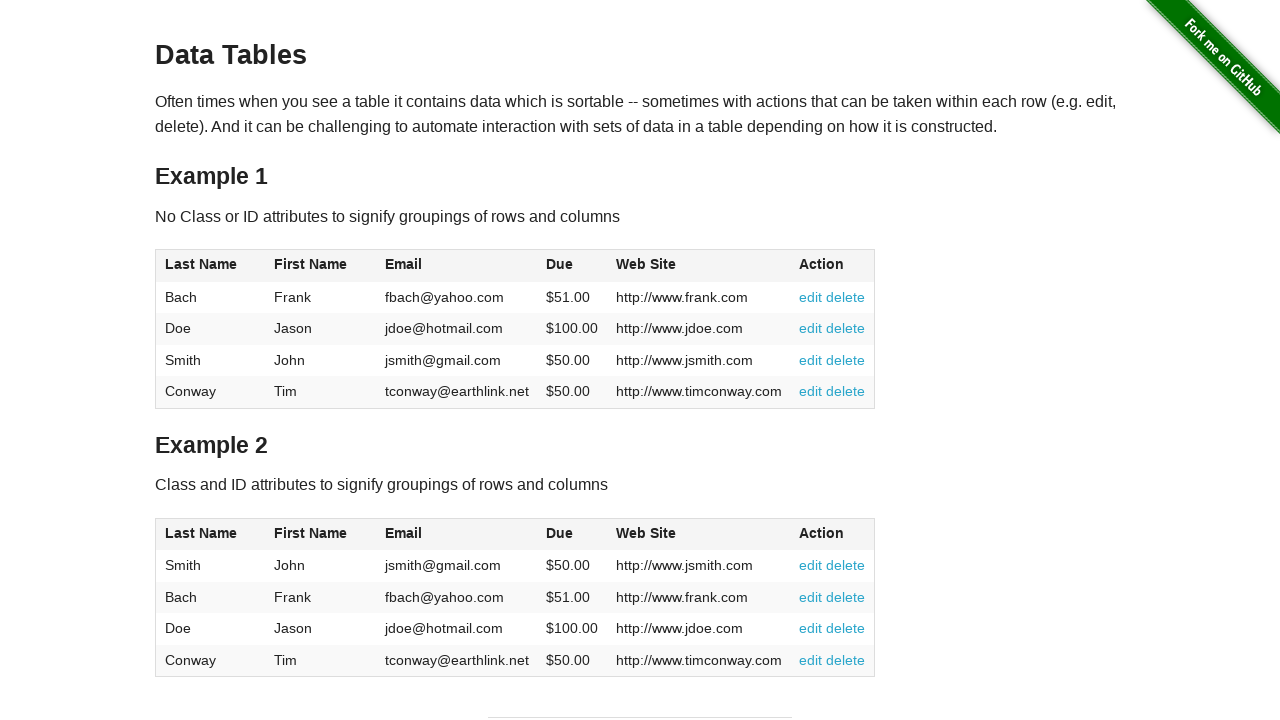

Email column cells loaded and verified to be present
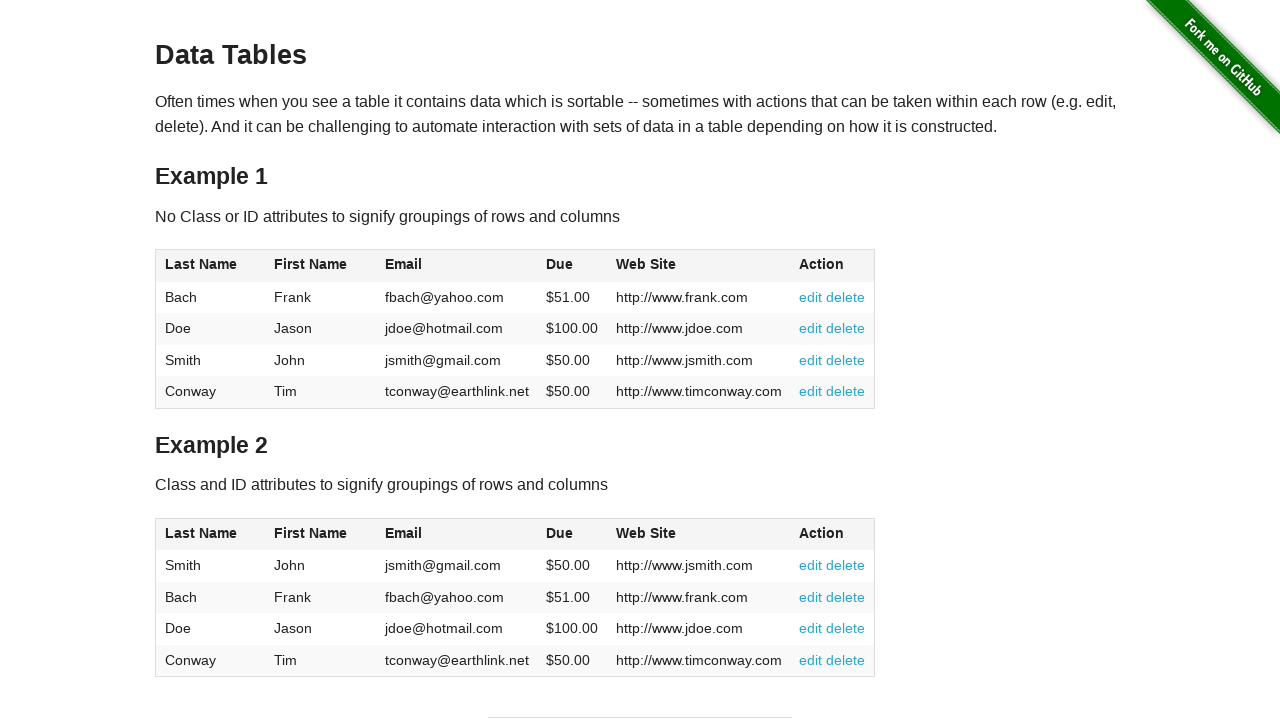

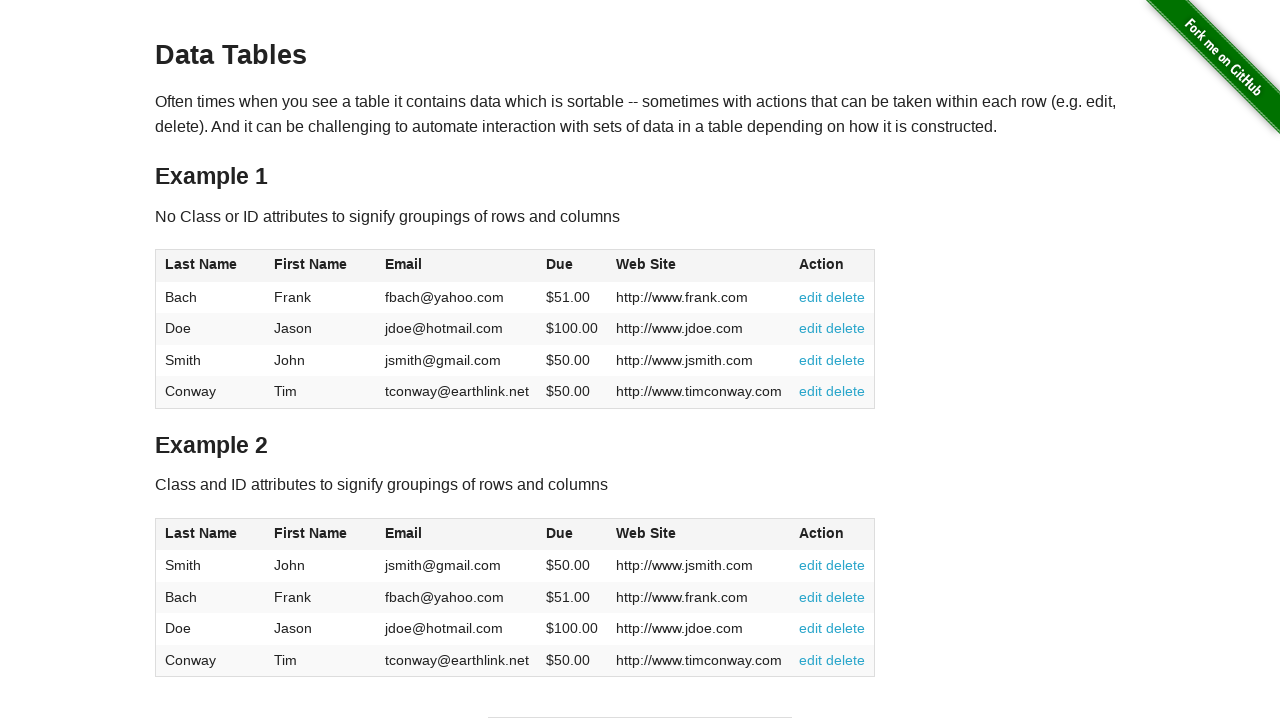